Tests Google Translate's character counter by entering text and verifying the counter displays the correct character count

Starting URL: https://translate.google.com.ar/?hl=es&sl=es&tl=en&op=translate

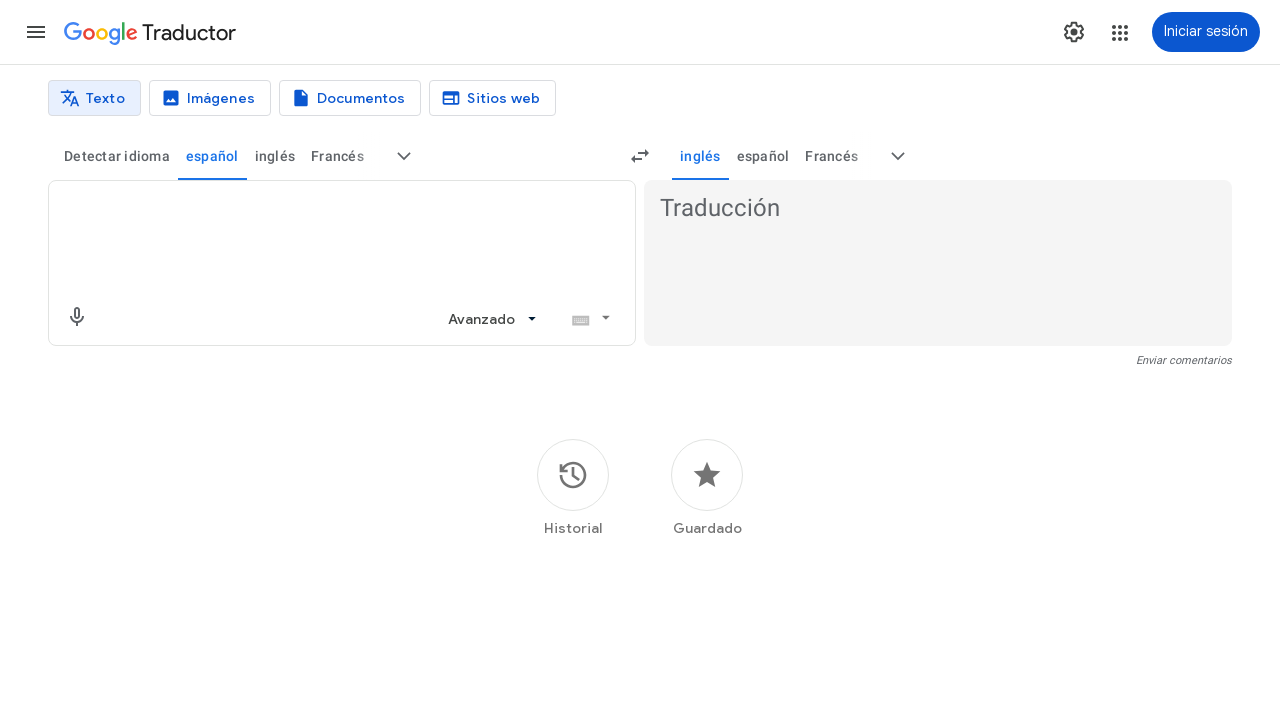

Filled textarea with test text 'Hola Mundo, mi nombre es el destructor de mundos' on textarea[jsname="BJE2fc"]
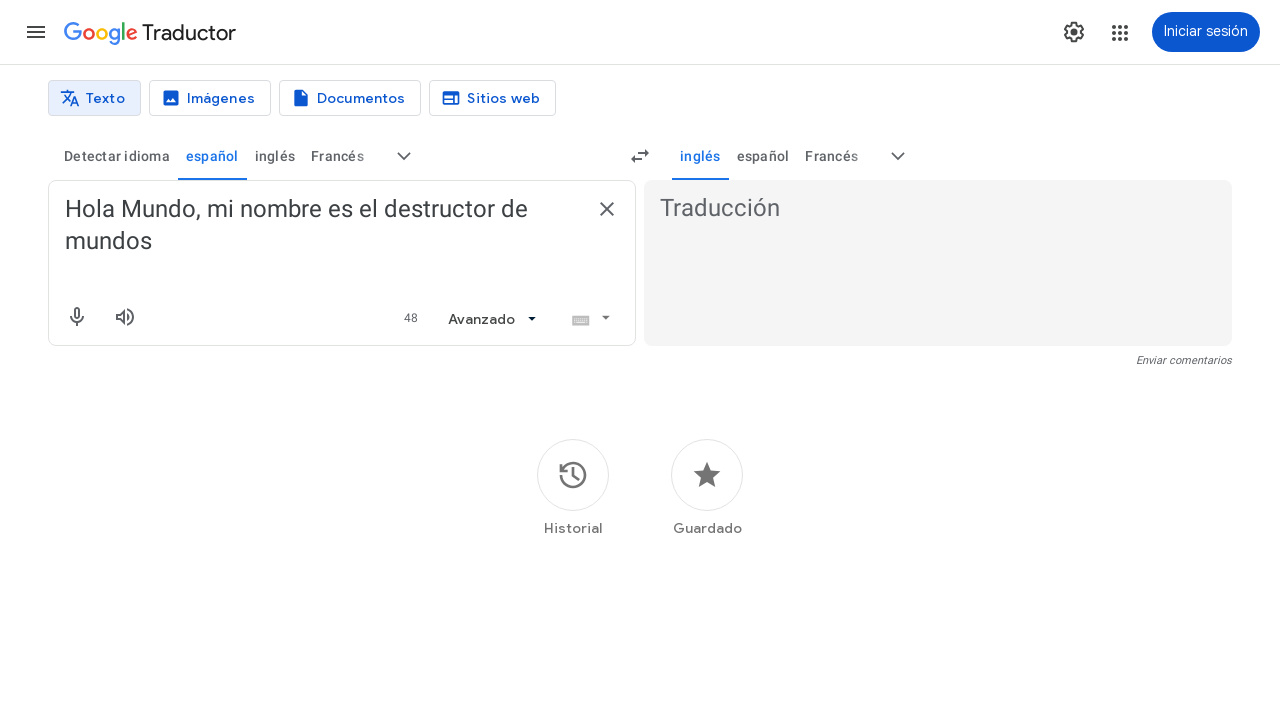

Character counter element loaded and is visible
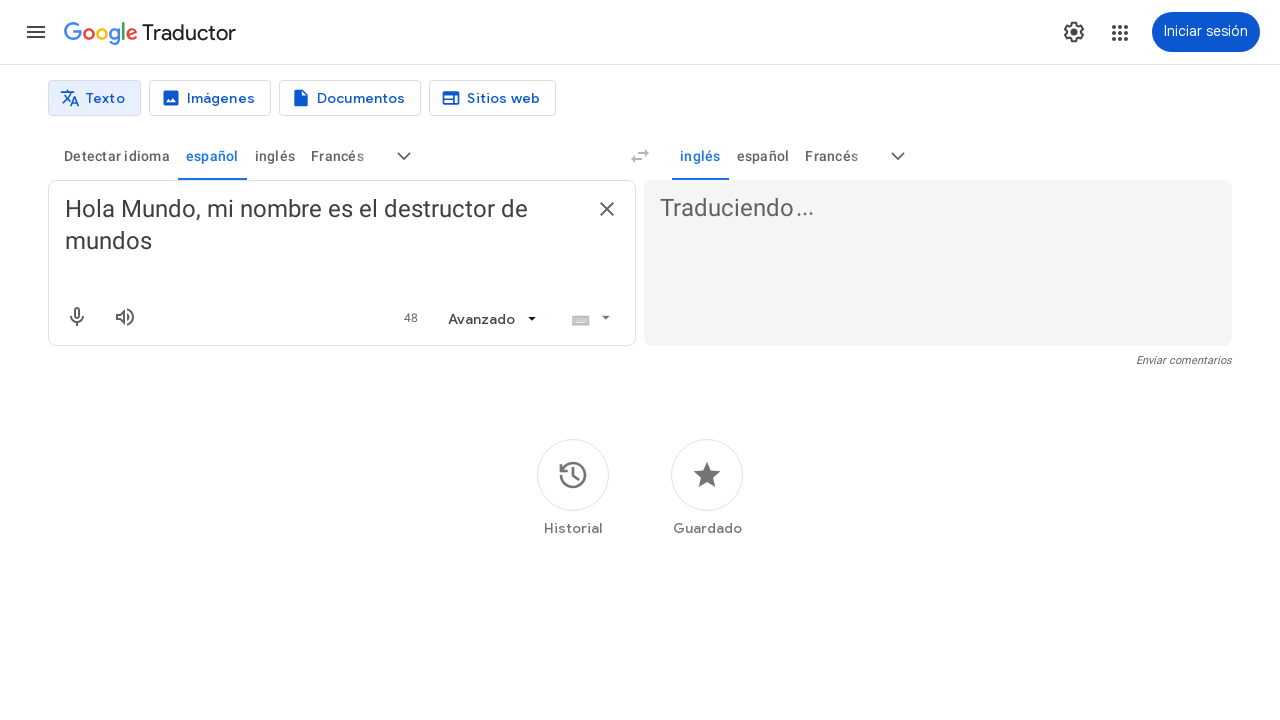

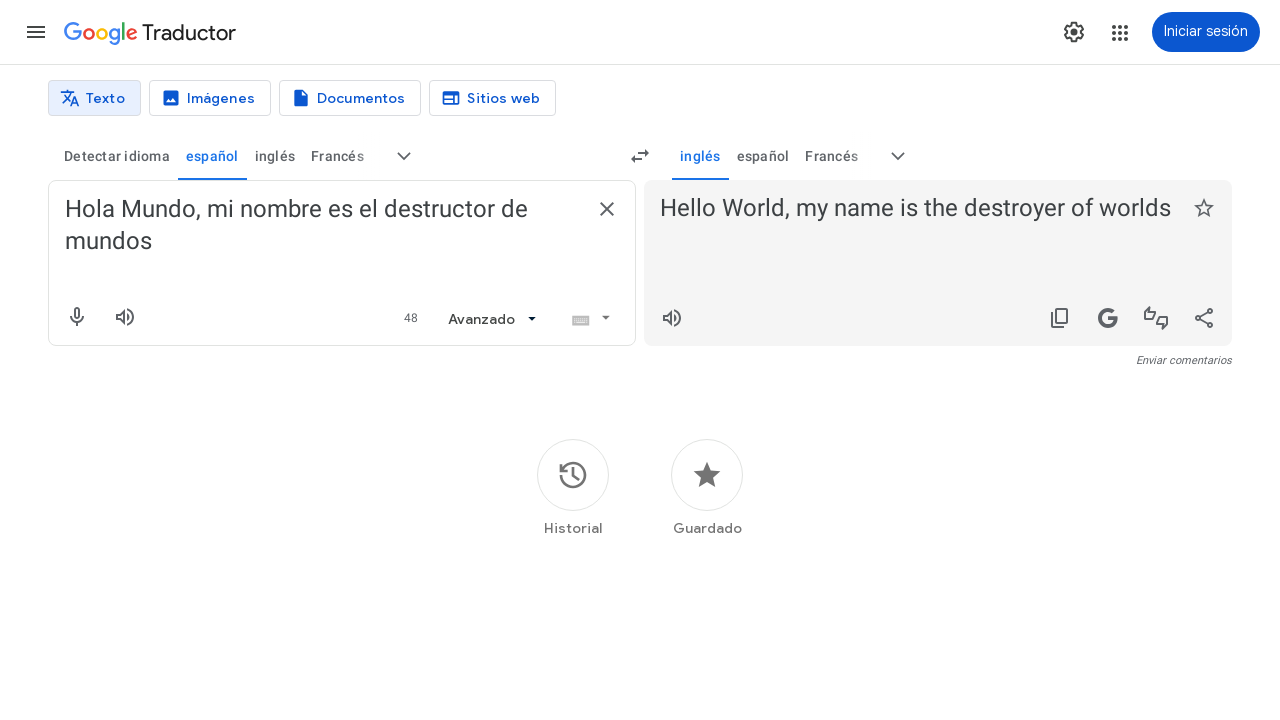